Tests that the todo counter displays the current number of items

Starting URL: https://demo.playwright.dev/todomvc

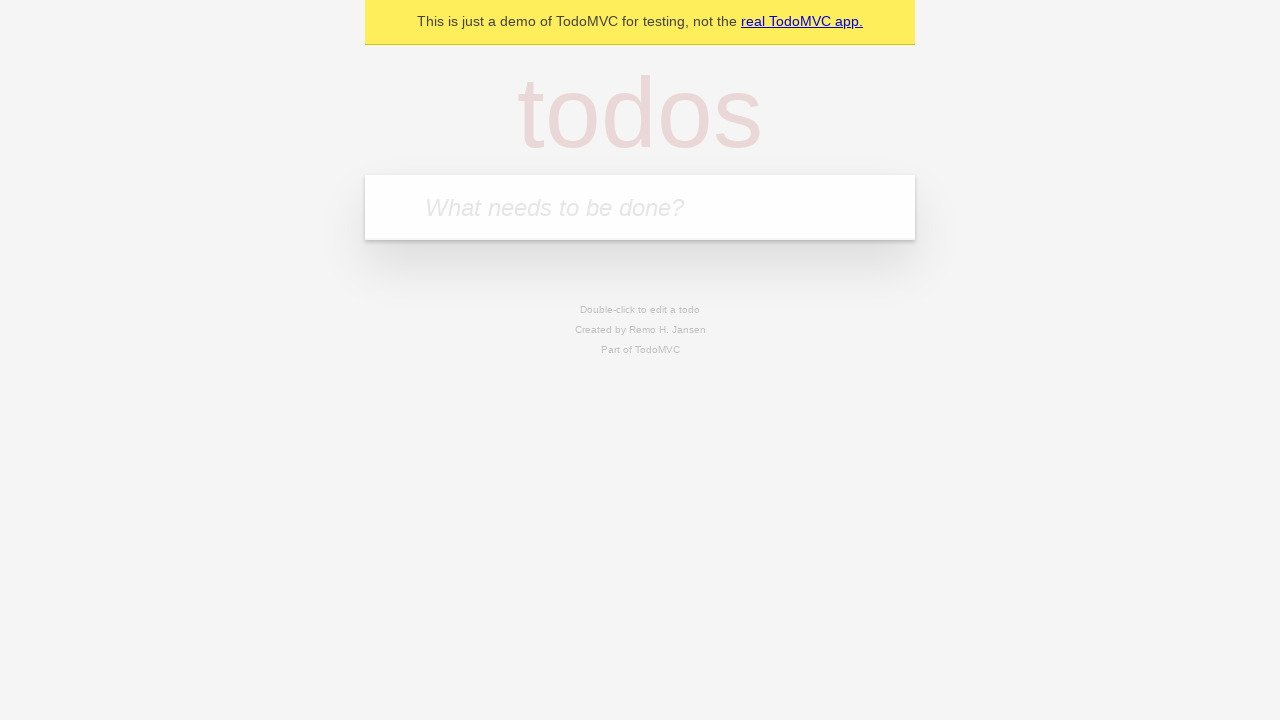

Filled todo input with 'buy some cheese' on internal:attr=[placeholder="What needs to be done?"i]
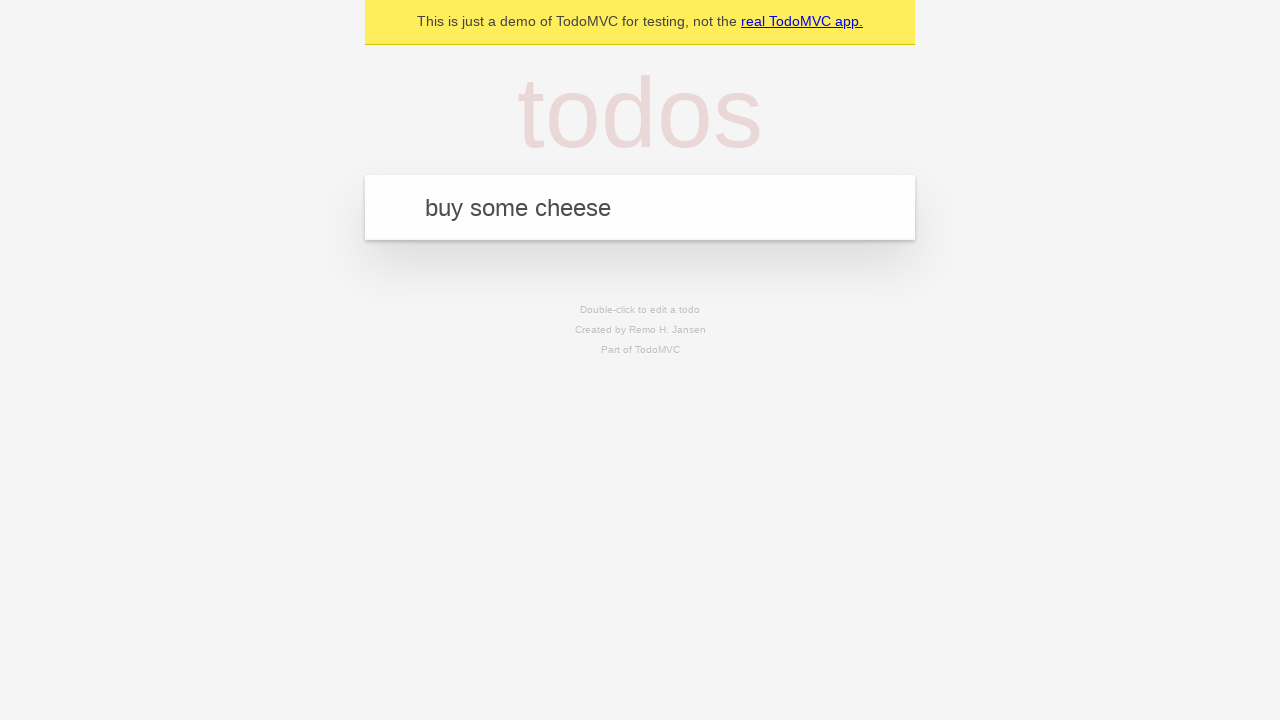

Pressed Enter to add first todo item on internal:attr=[placeholder="What needs to be done?"i]
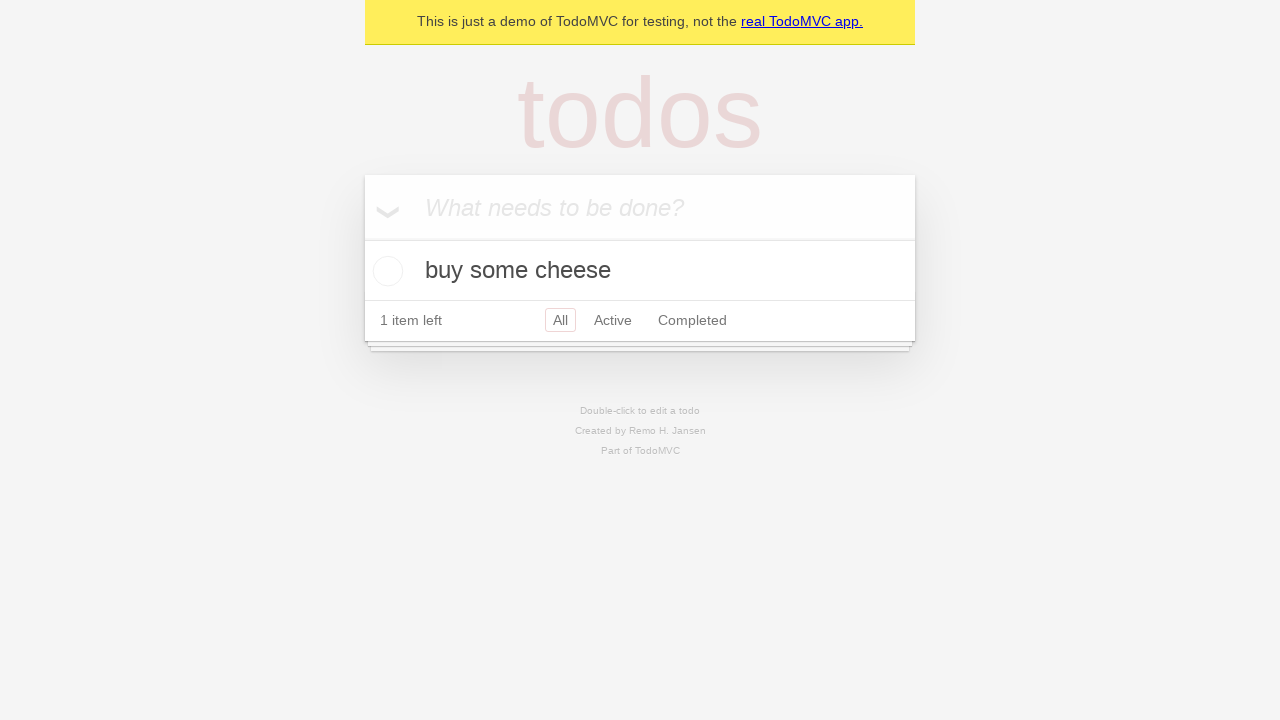

Filled todo input with 'feed the cat' on internal:attr=[placeholder="What needs to be done?"i]
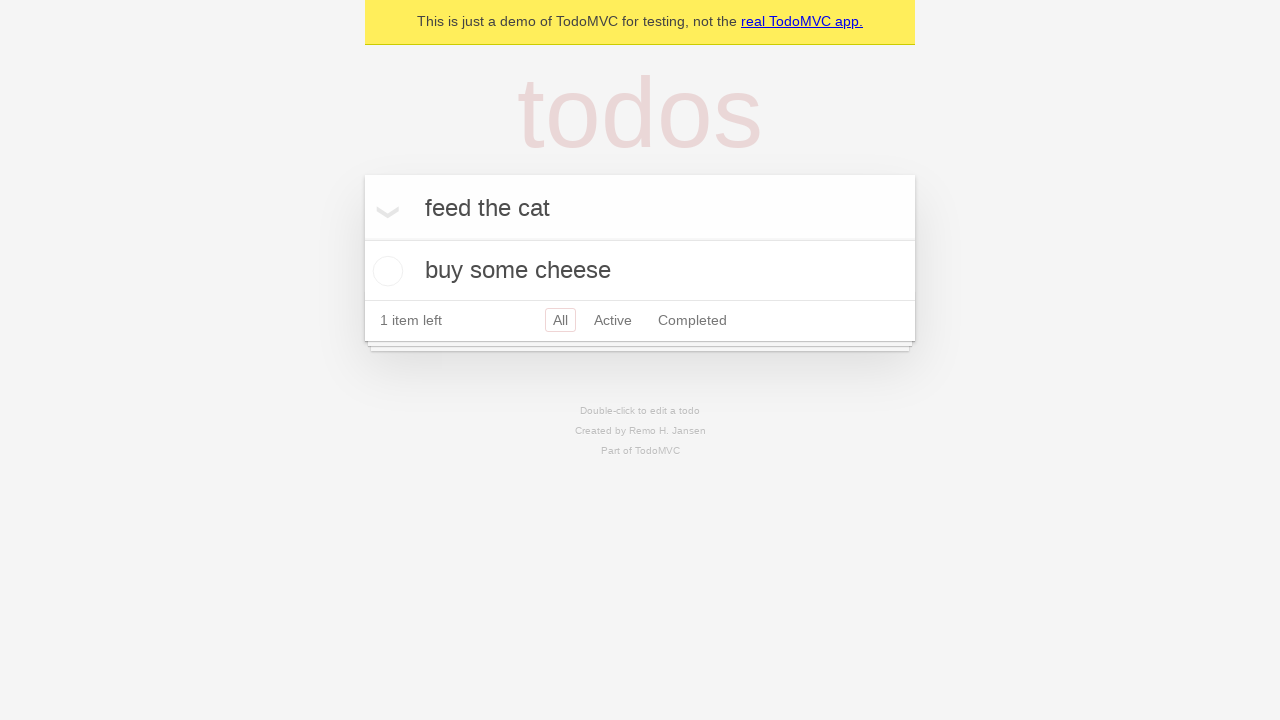

Pressed Enter to add second todo item on internal:attr=[placeholder="What needs to be done?"i]
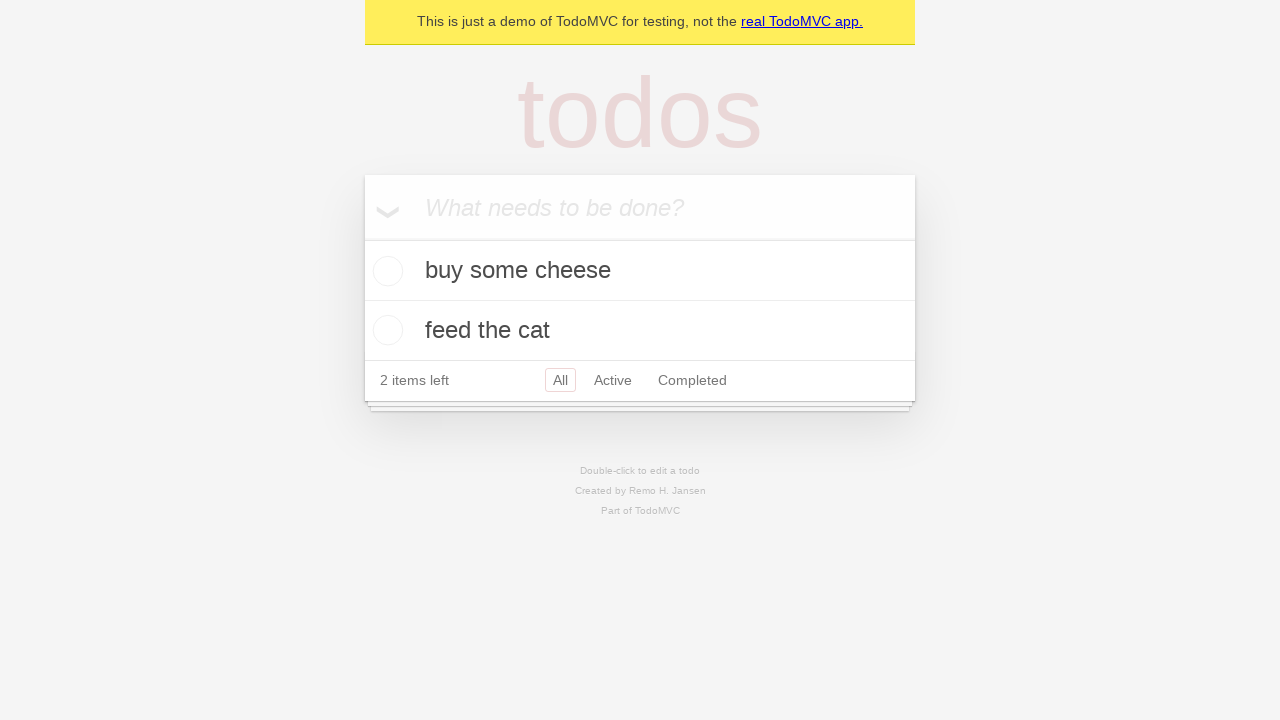

Todo counter element appeared on page
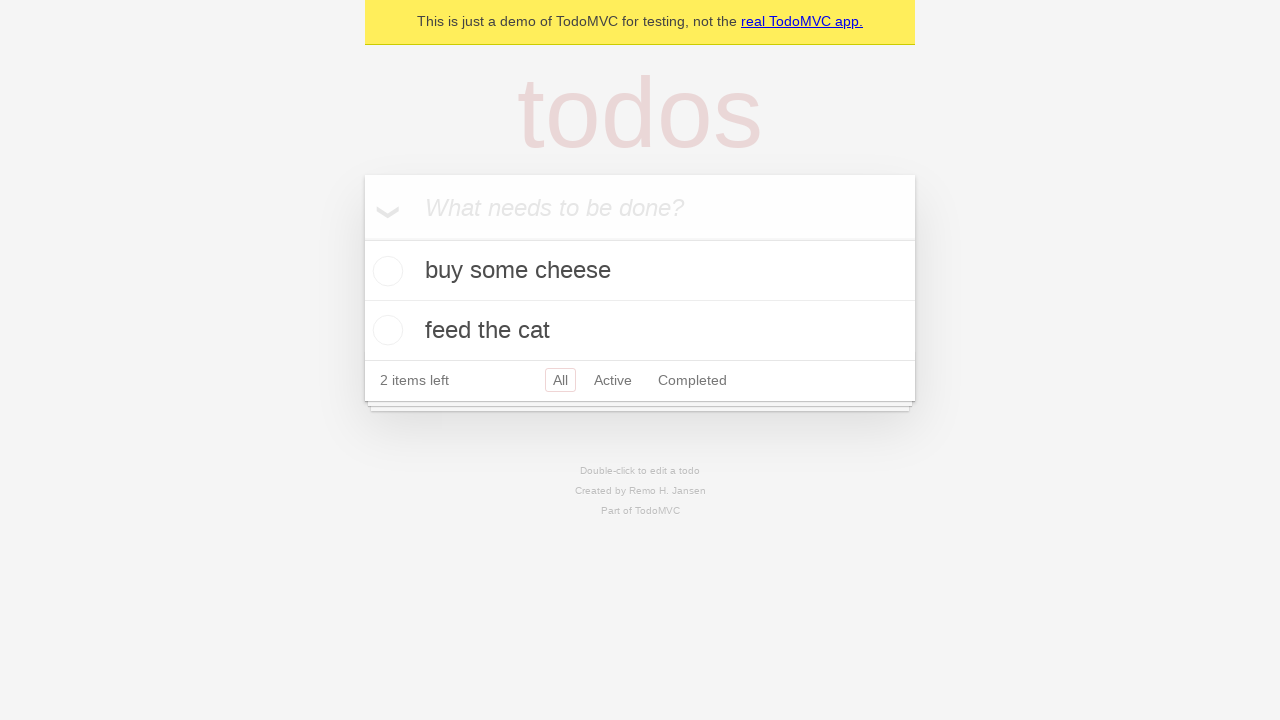

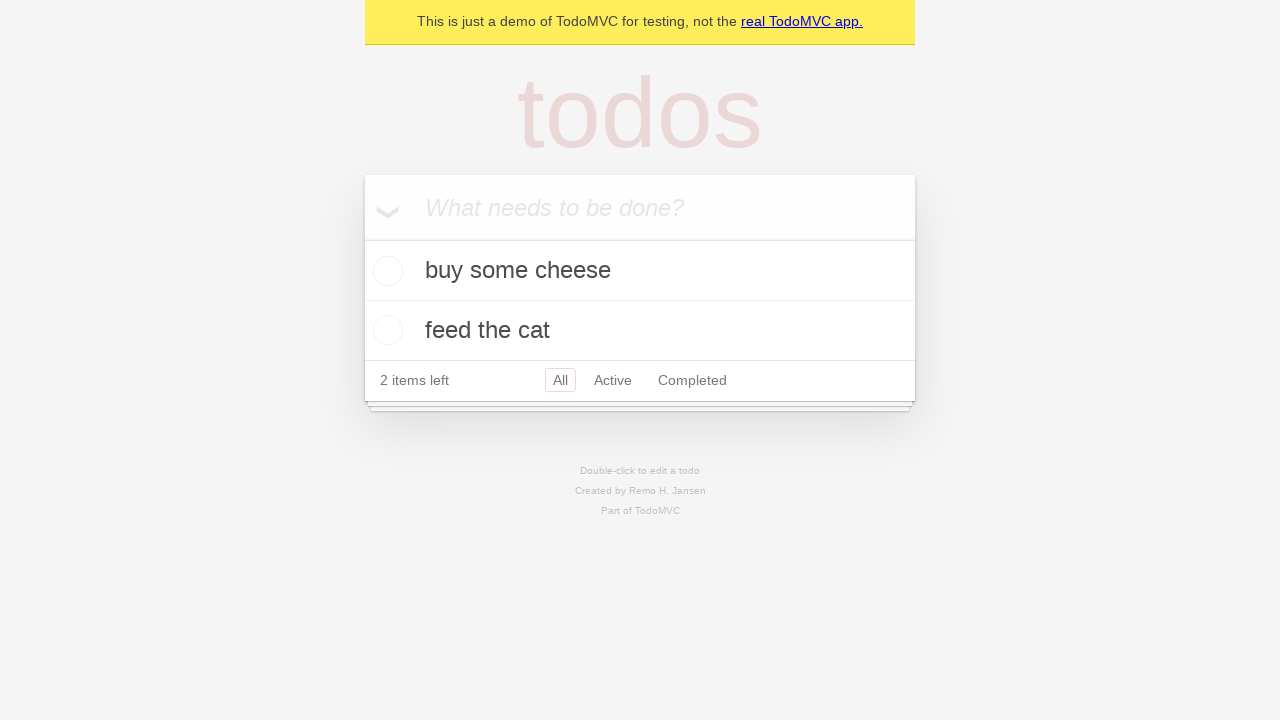